Tests the USPS website navigation menu by clicking on the first dropdown menu item and verifying that menu headers and submenu headers are displayed correctly.

Starting URL: https://www.usps.com/

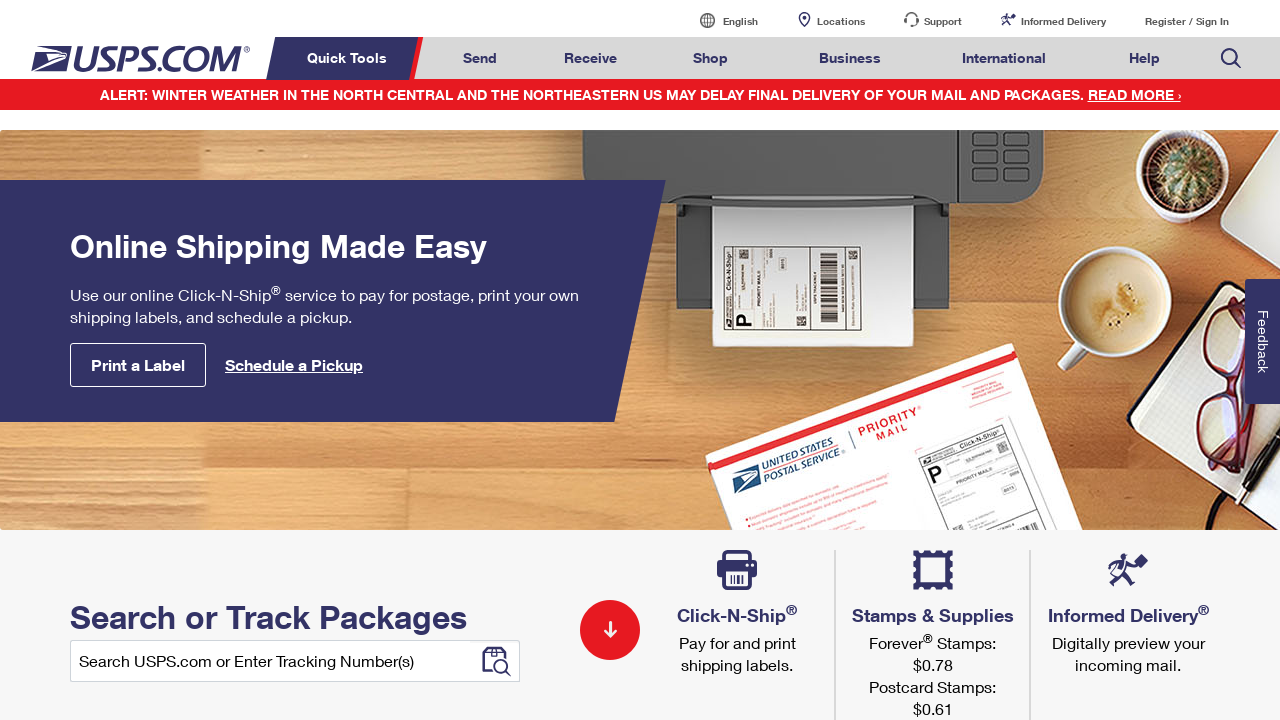

Navigation menu loaded - waited for menu header items
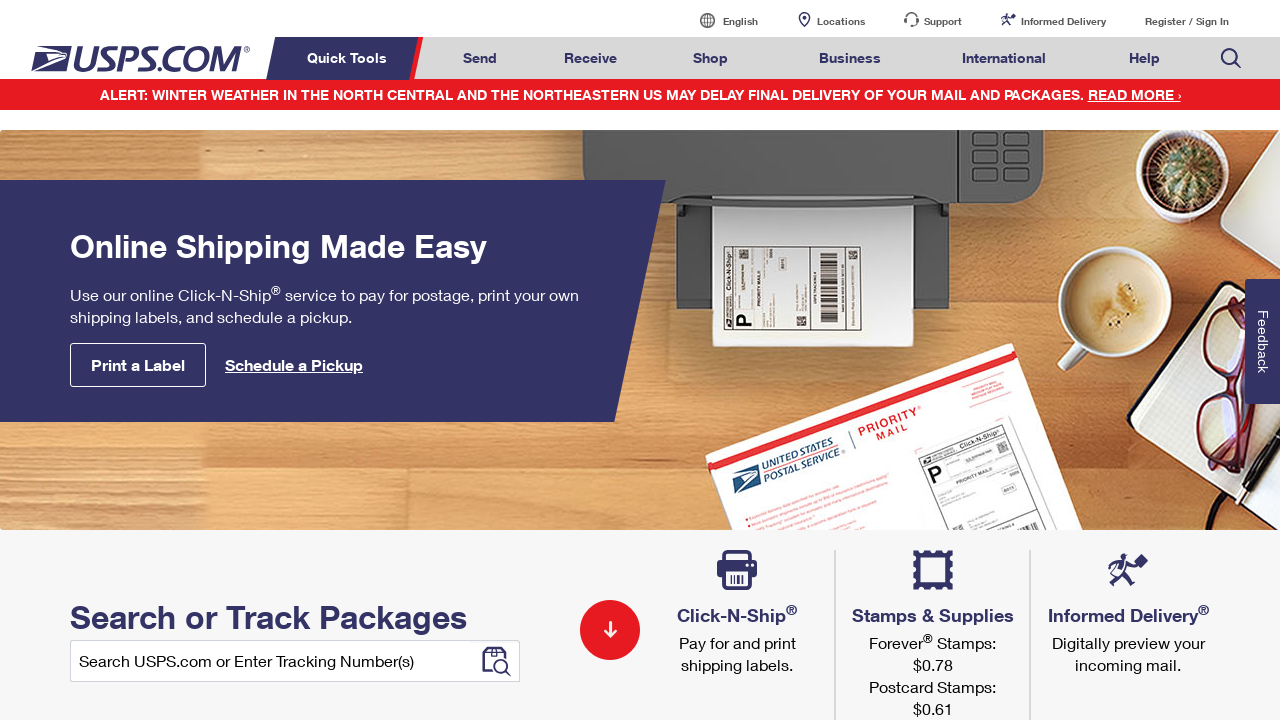

Located all menu header items
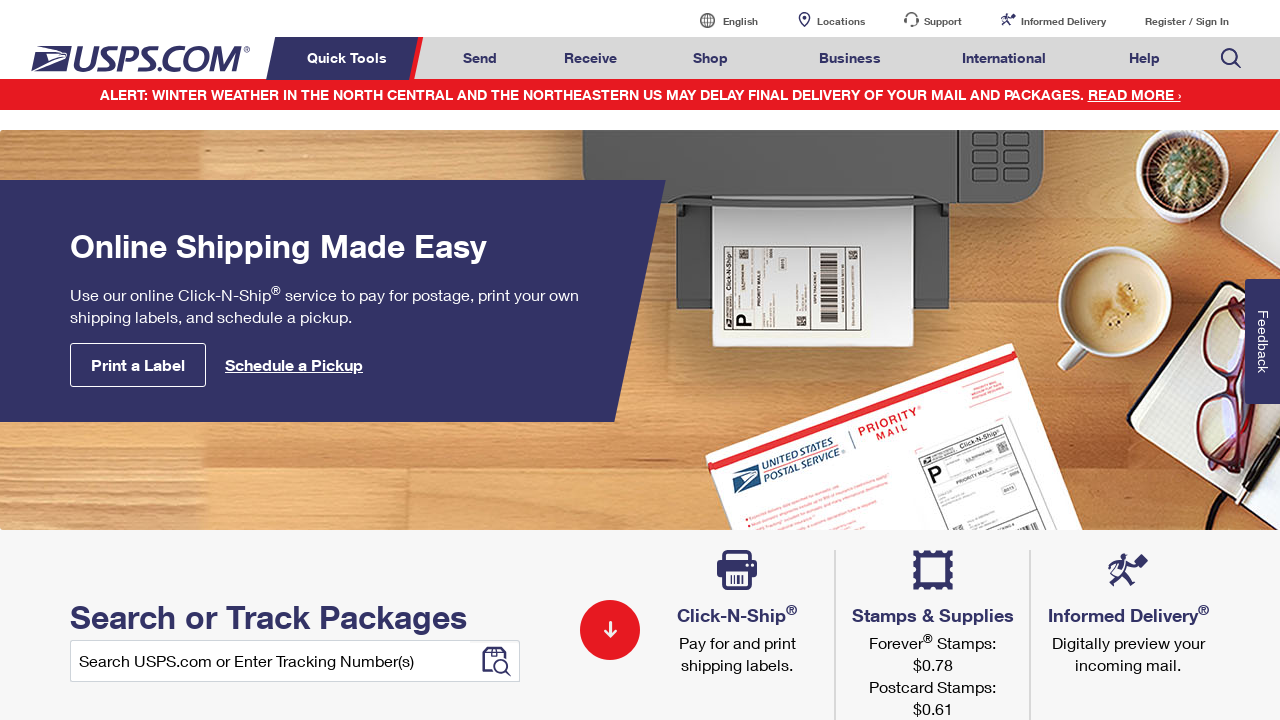

Menu header count: 8
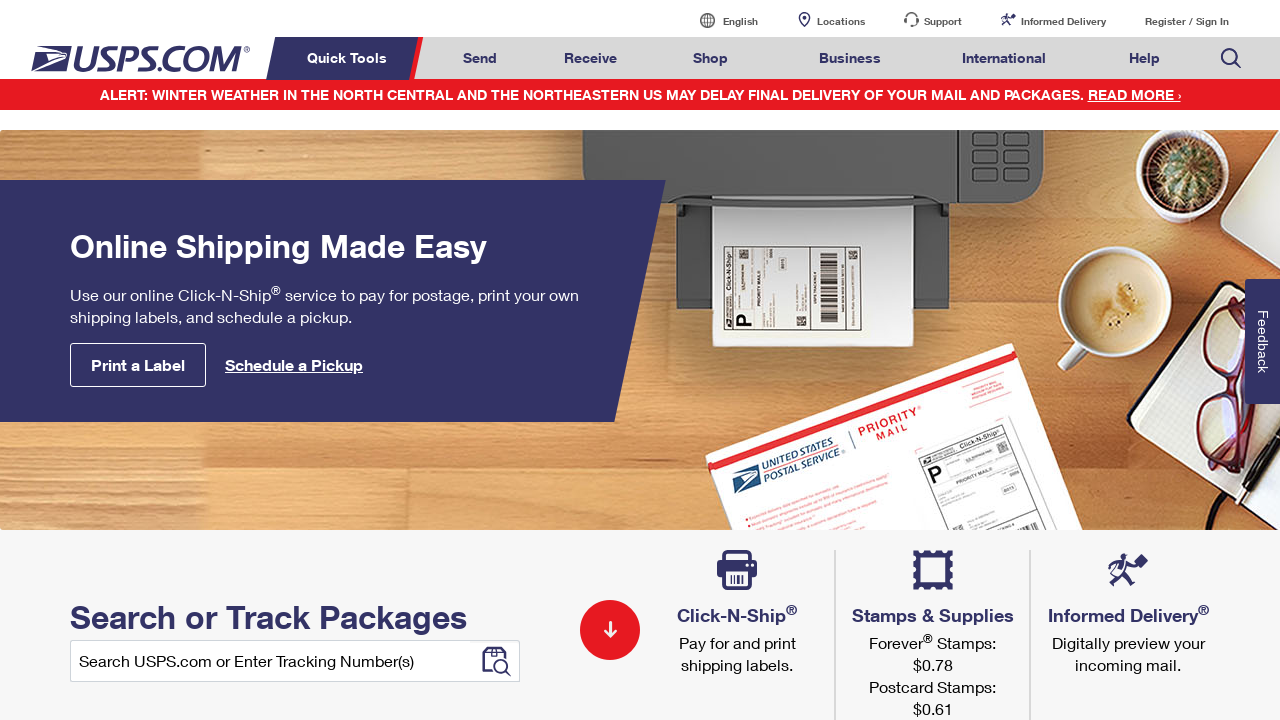

Clicked on the first dropdown menu item at (350, 58) on xpath=//*[@class='nav-list']/li >> nth=0
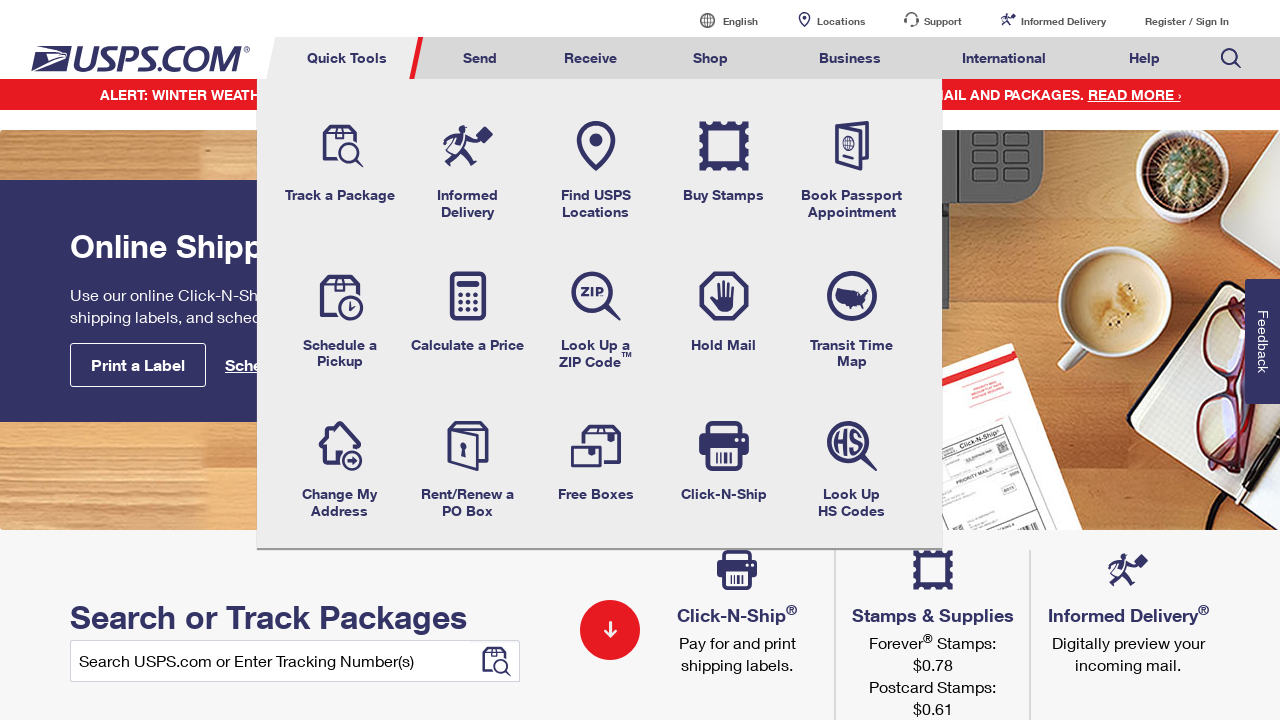

Submenu appeared - waited for main menu headers
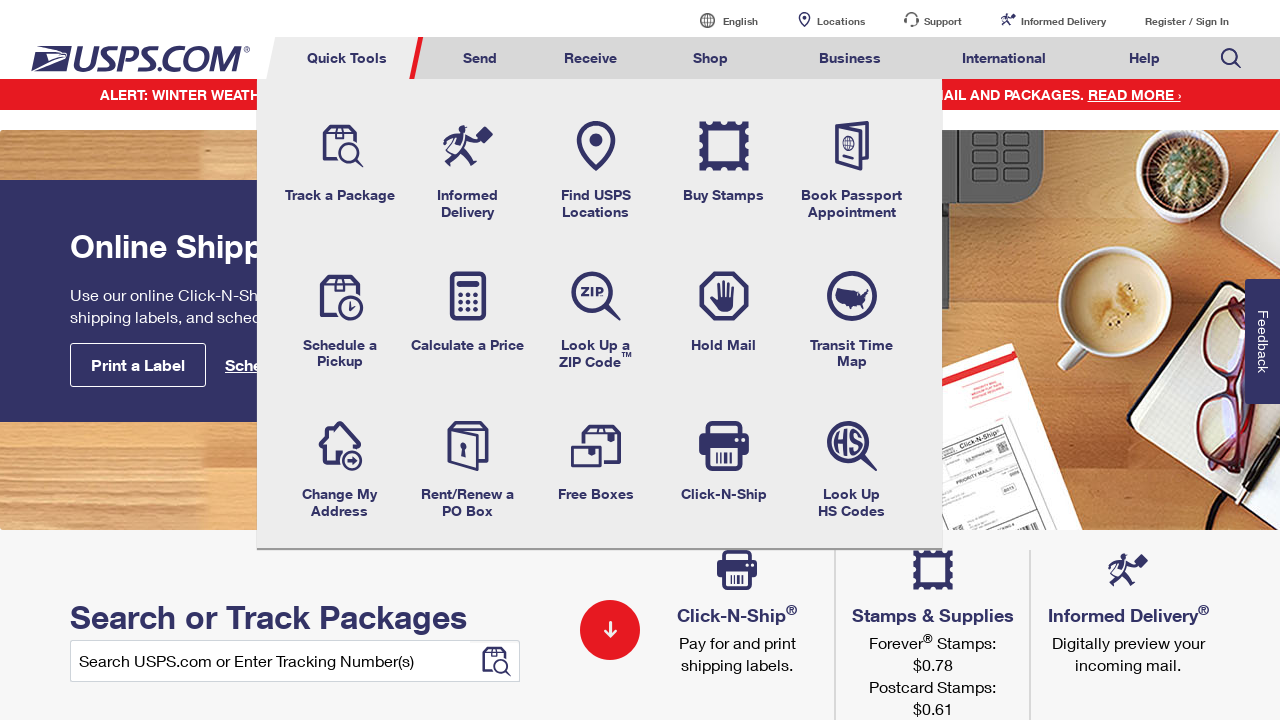

Located all main menu headers
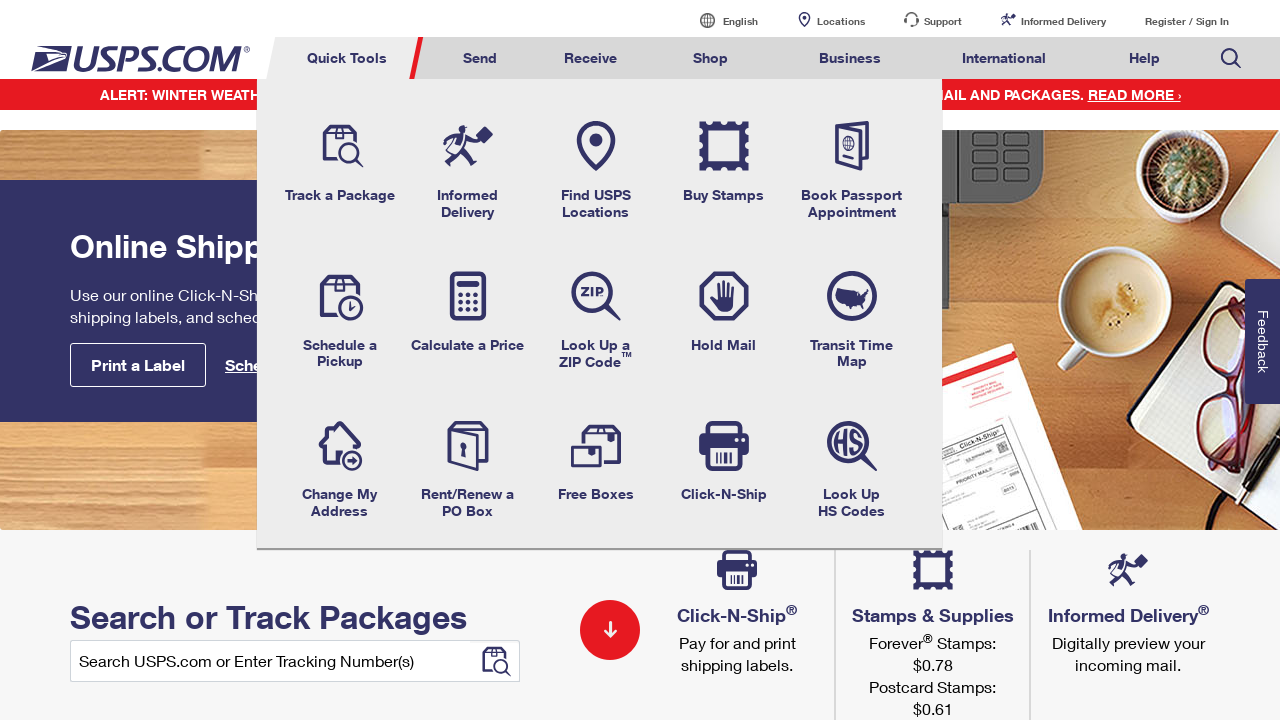

Main menu header count: 6
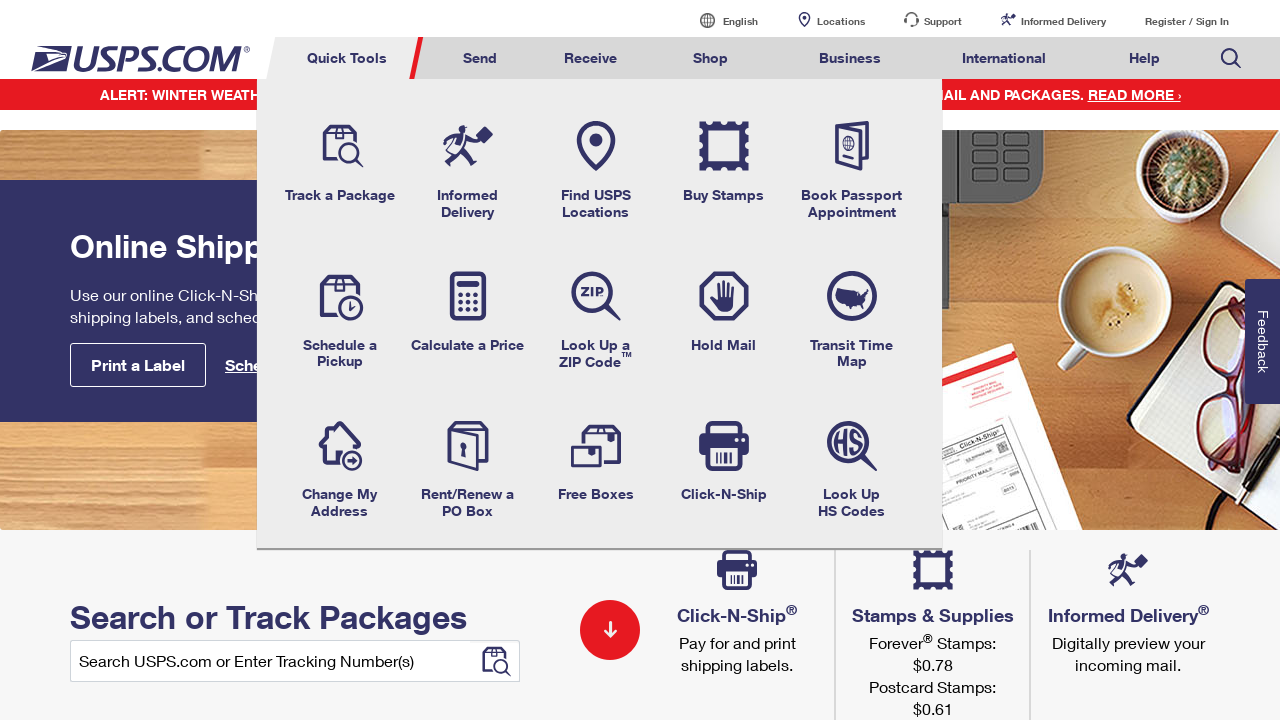

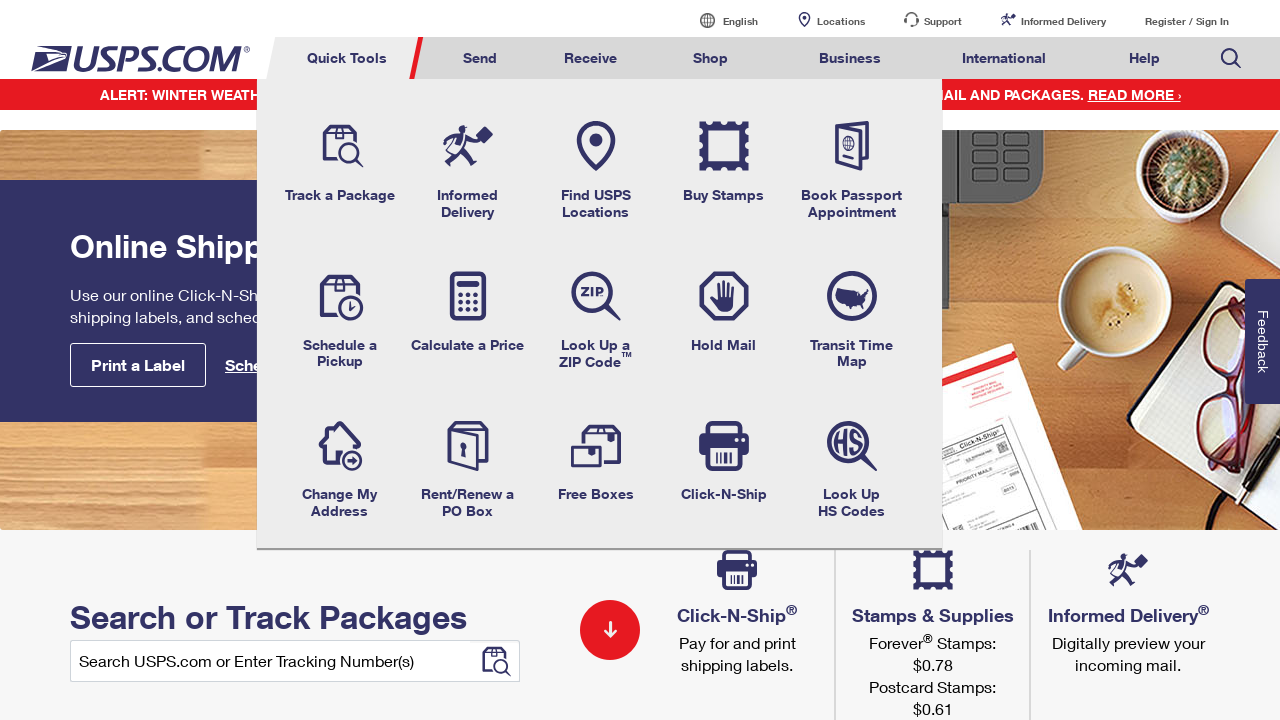